Tests selecting an option from a dropdown using Playwright's built-in select_option method to choose "Option 1" by visible text

Starting URL: https://the-internet.herokuapp.com/dropdown

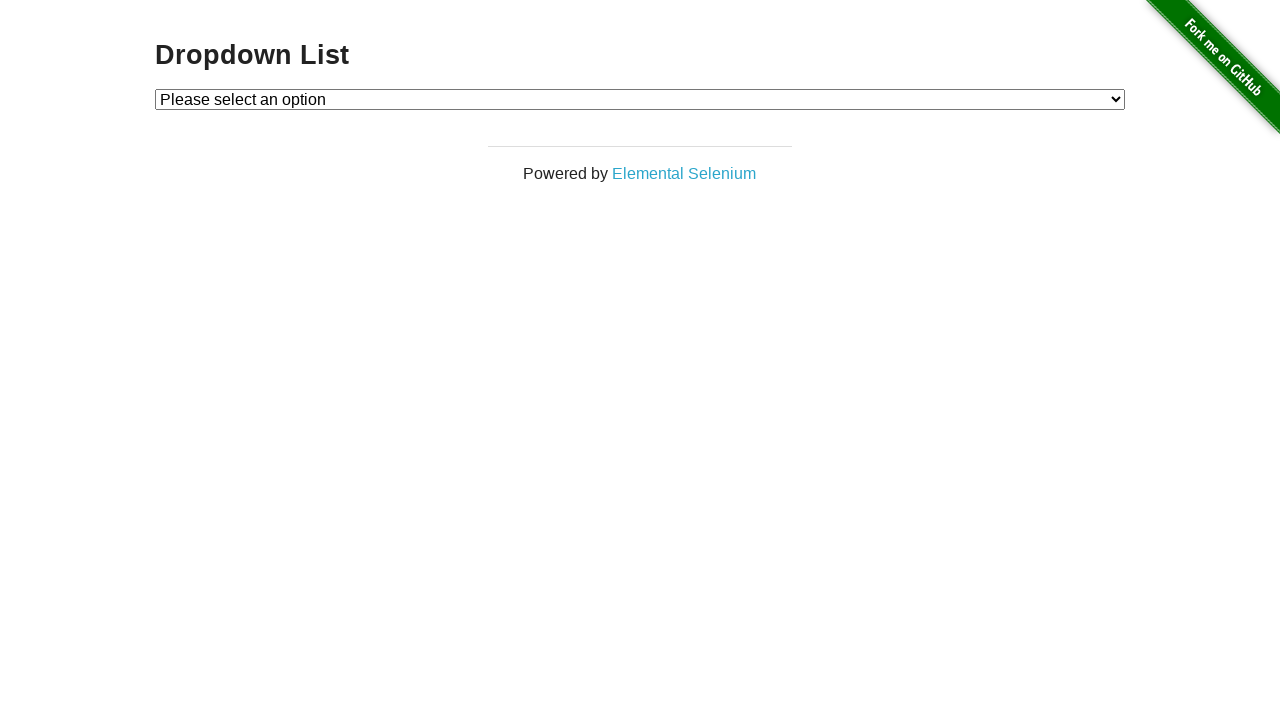

Selected 'Option 1' from dropdown using select_option method on #dropdown
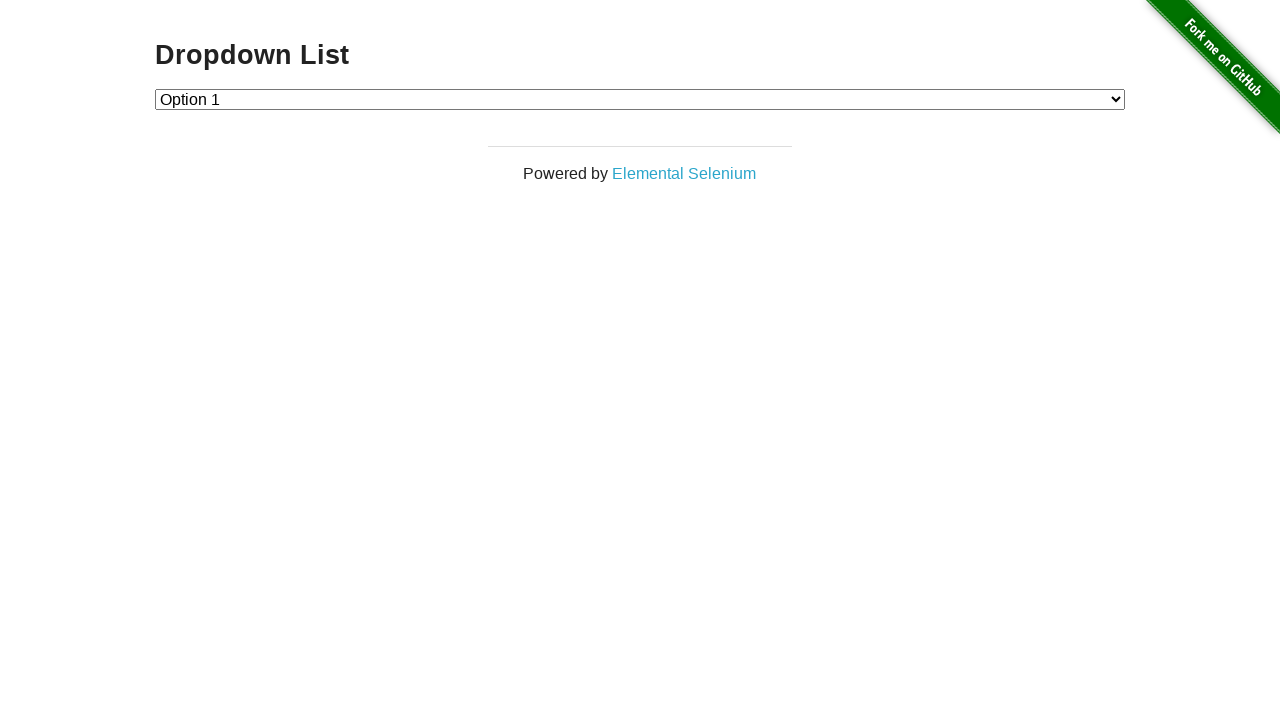

Located the checked option element in dropdown
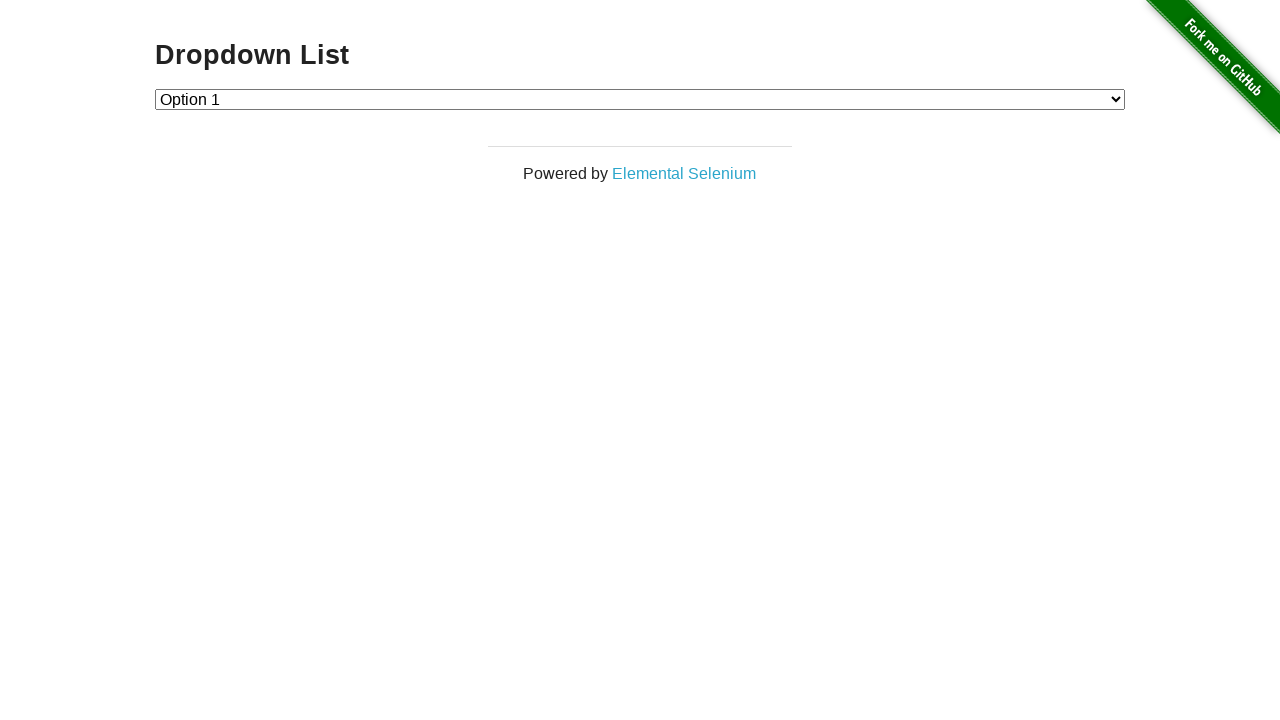

Verified that 'Option 1' is correctly selected
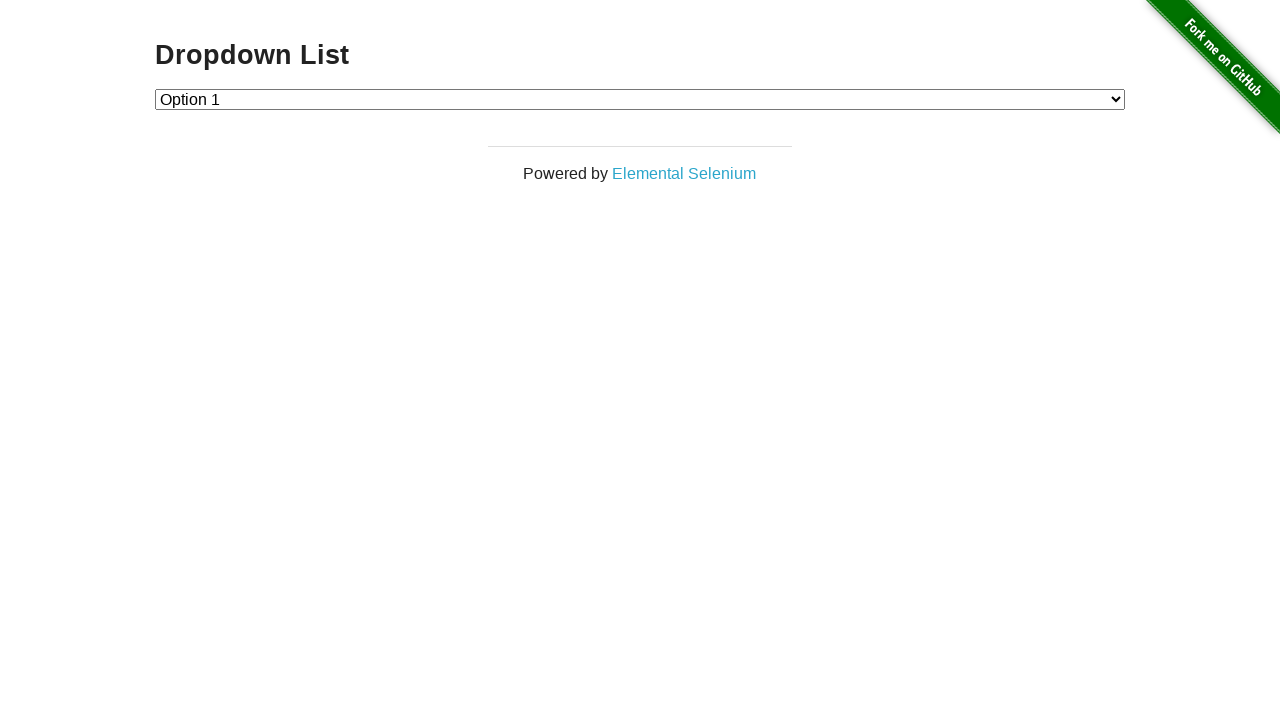

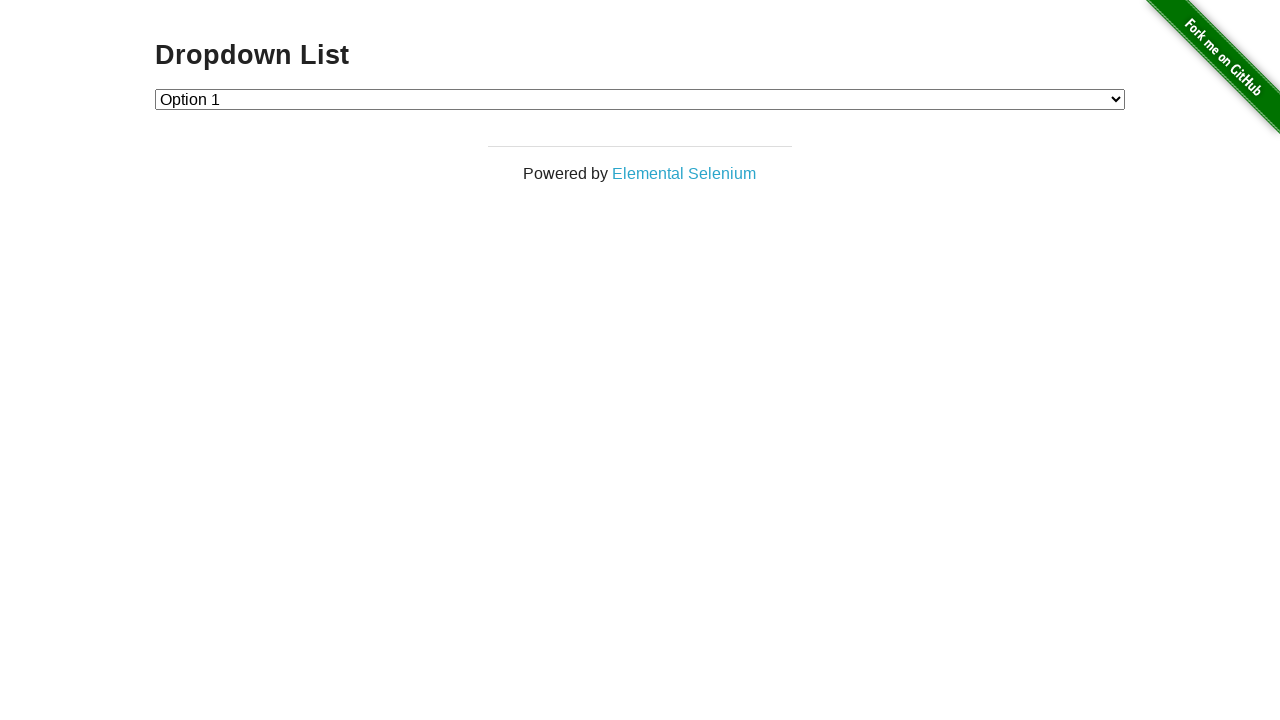